Tests that a todo item is removed when edited to an empty string.

Starting URL: https://demo.playwright.dev/todomvc

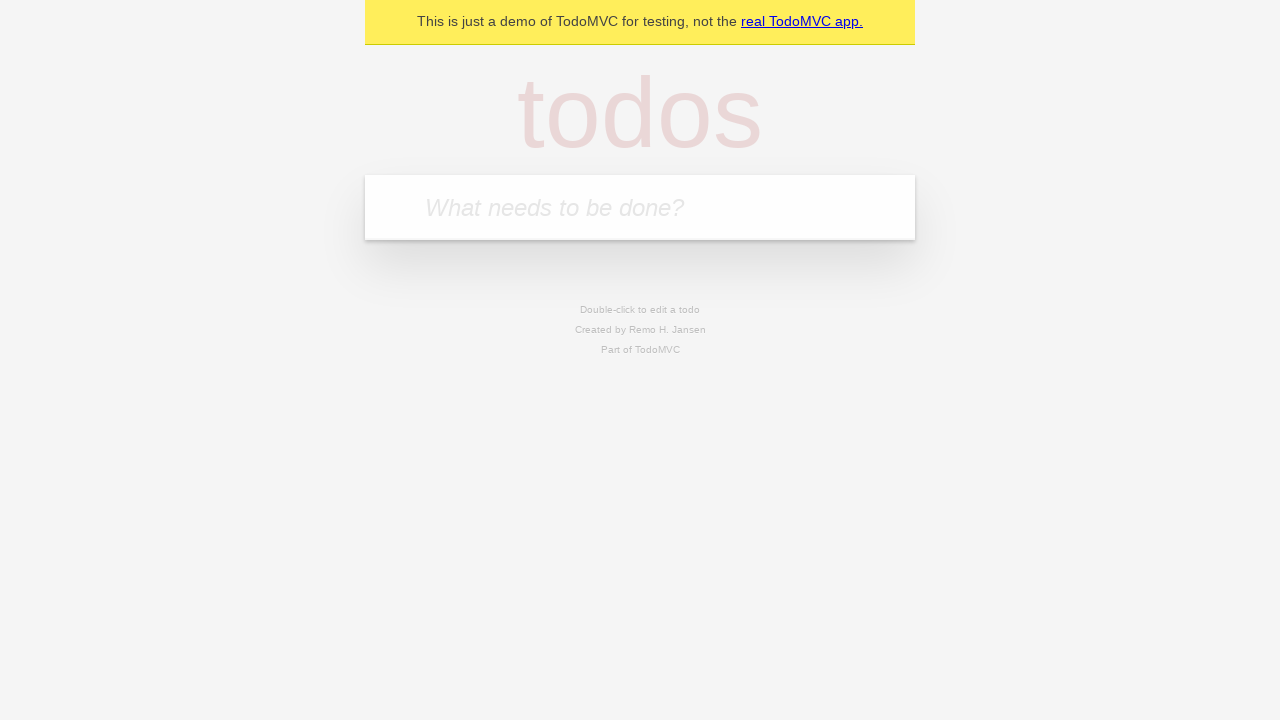

Filled todo input with 'buy some cheese' on internal:attr=[placeholder="What needs to be done?"i]
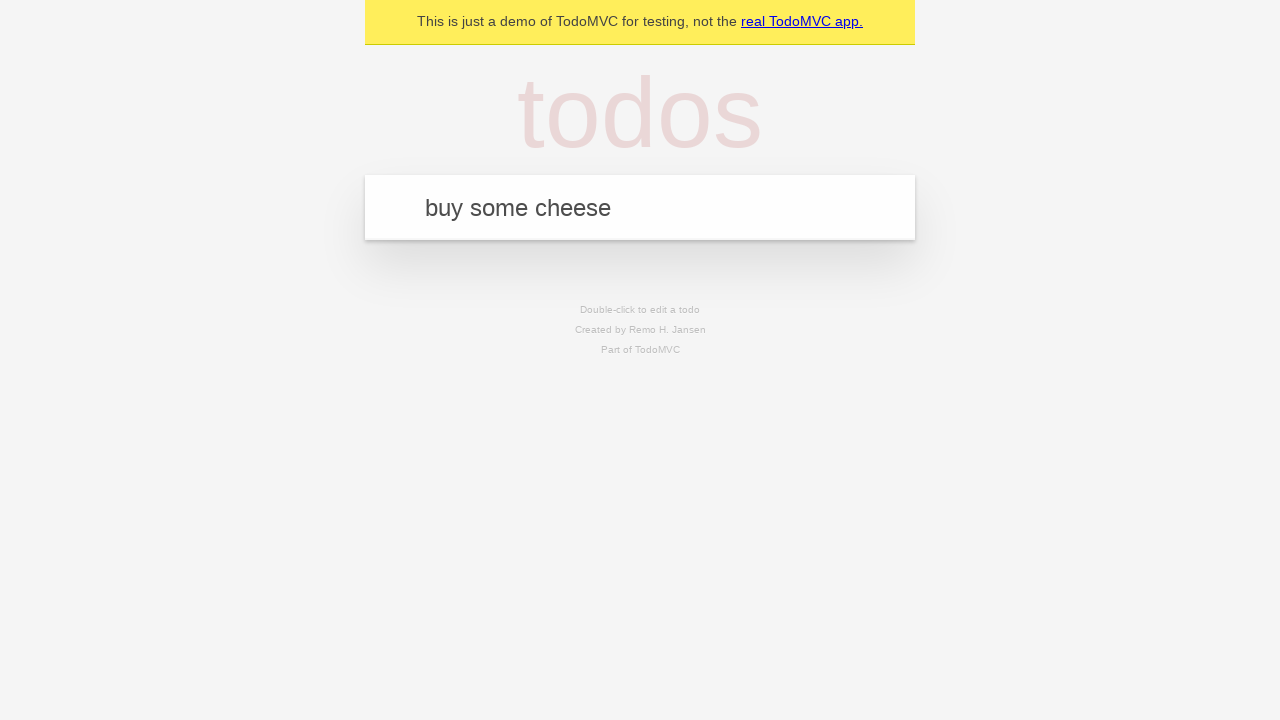

Pressed Enter to create first todo on internal:attr=[placeholder="What needs to be done?"i]
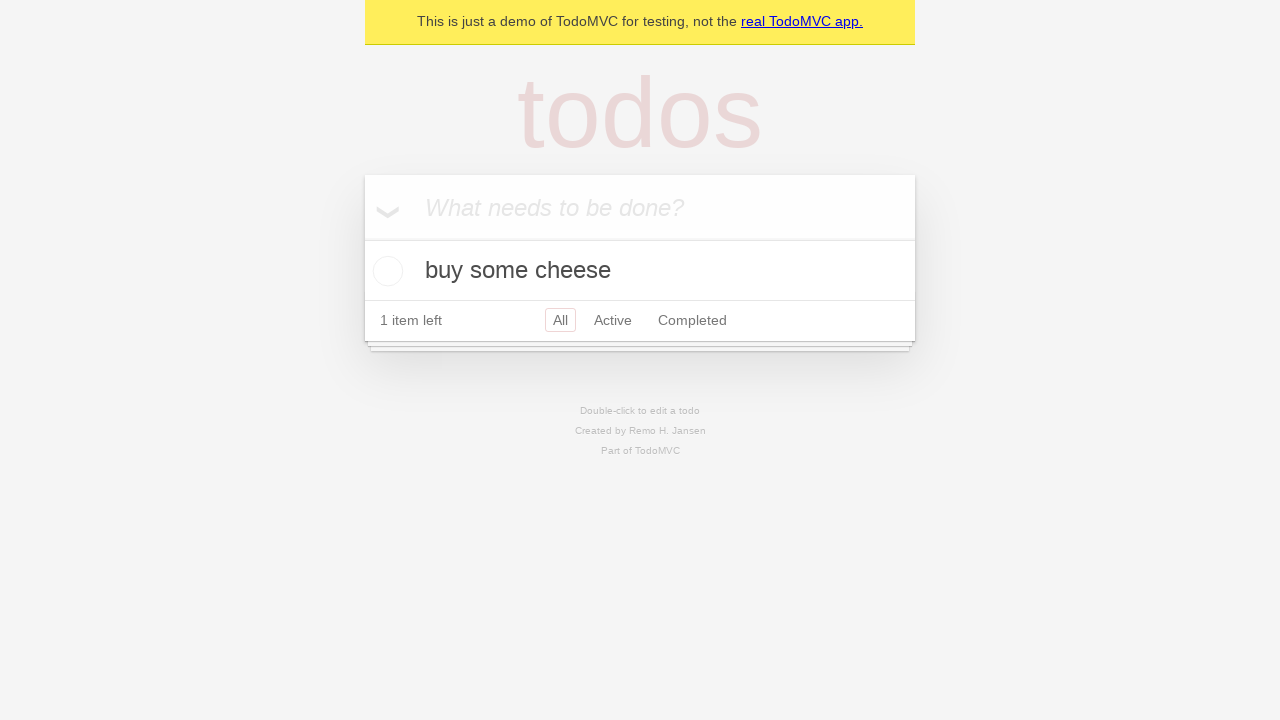

Filled todo input with 'feed the cat' on internal:attr=[placeholder="What needs to be done?"i]
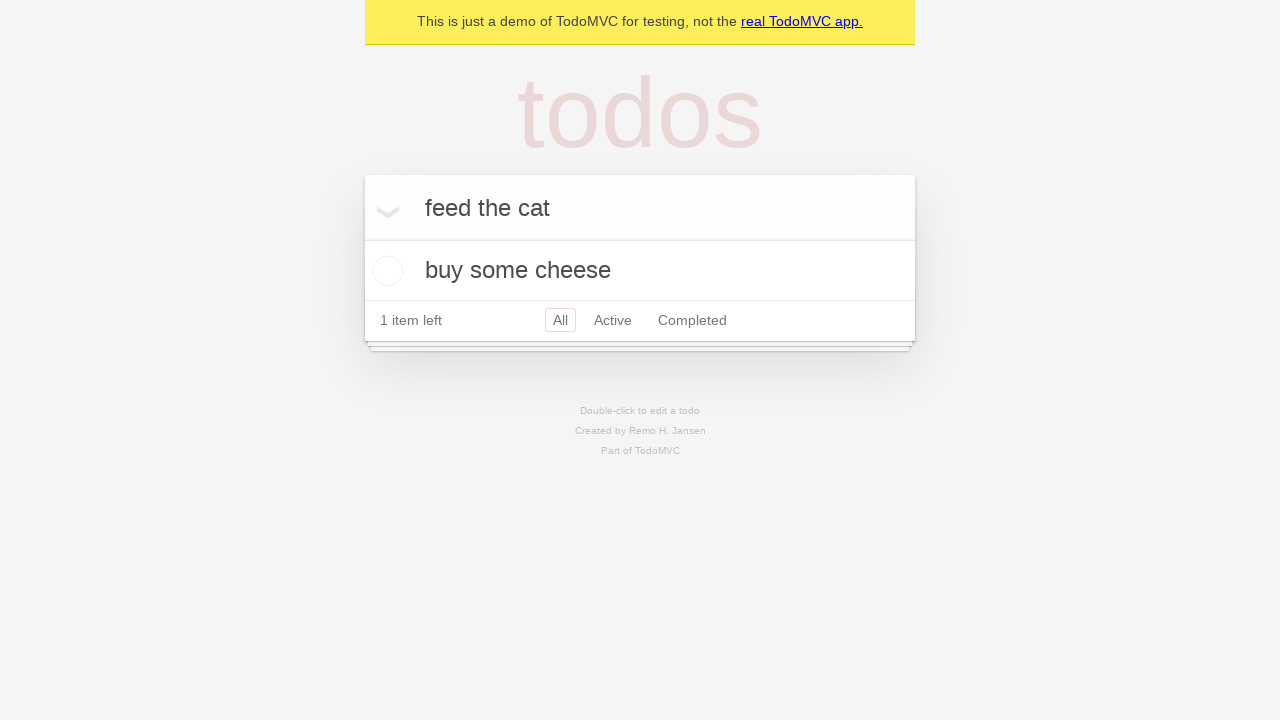

Pressed Enter to create second todo on internal:attr=[placeholder="What needs to be done?"i]
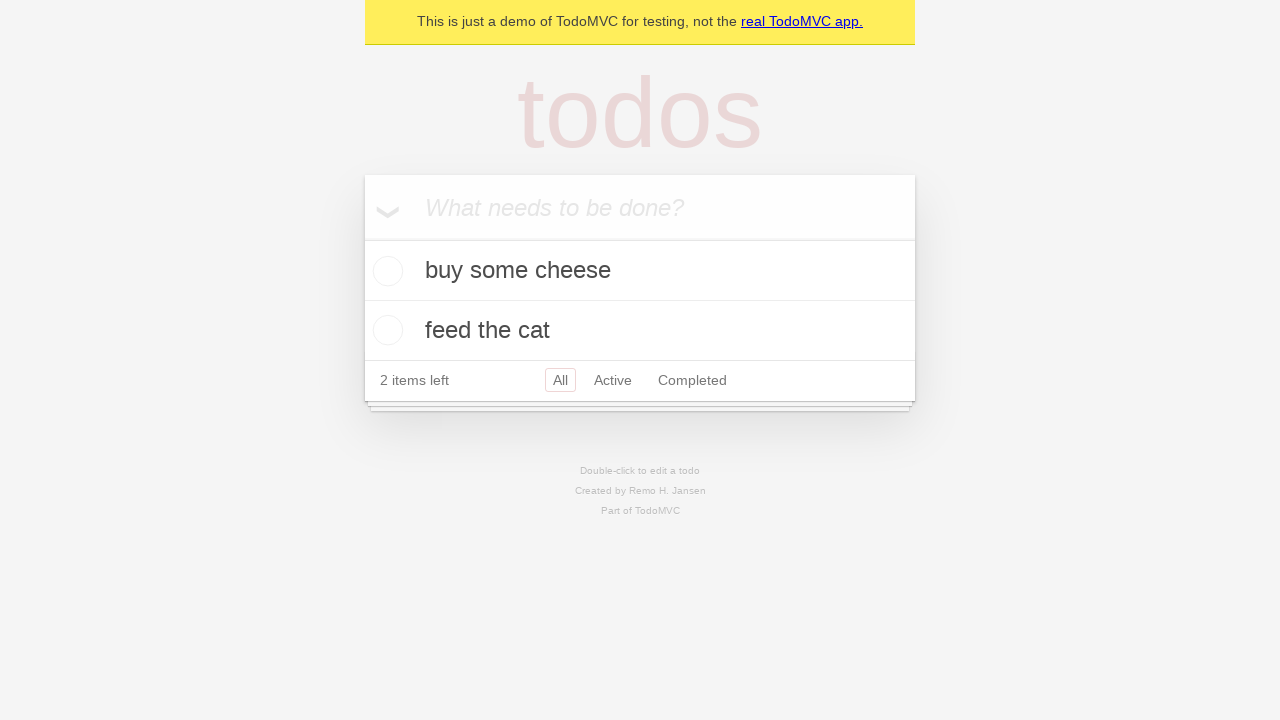

Filled todo input with 'book a doctors appointment' on internal:attr=[placeholder="What needs to be done?"i]
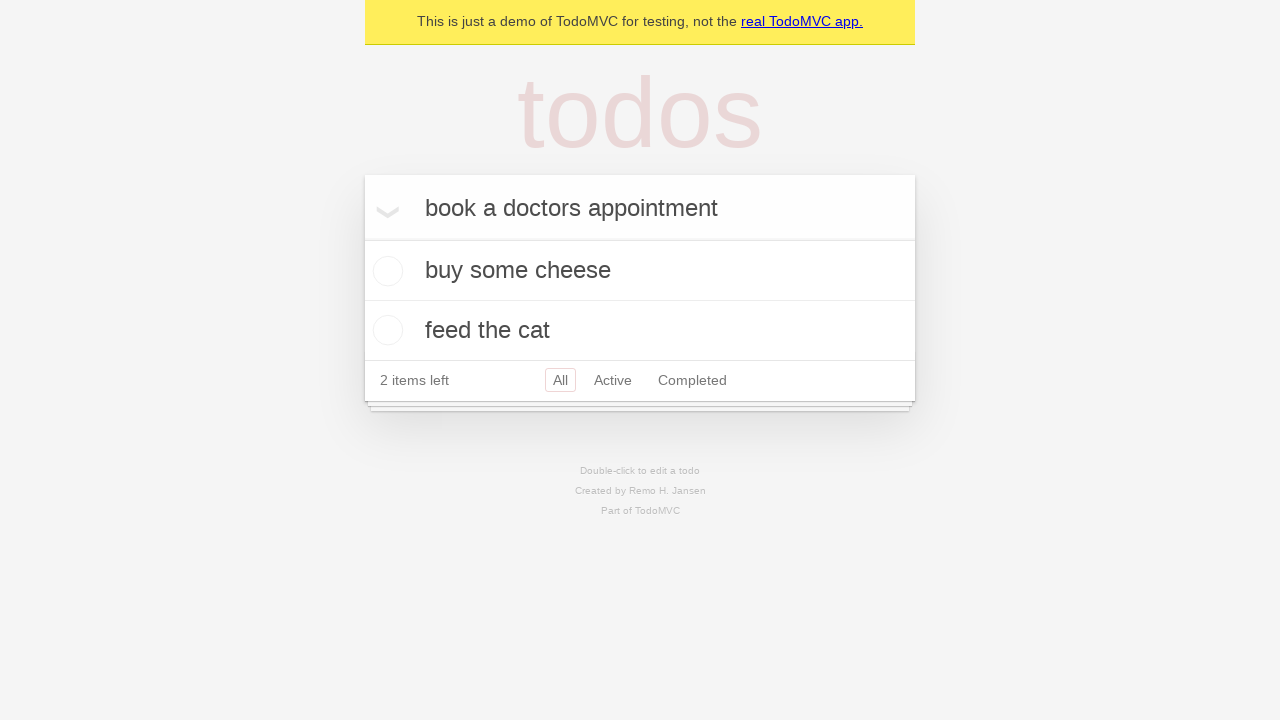

Pressed Enter to create third todo on internal:attr=[placeholder="What needs to be done?"i]
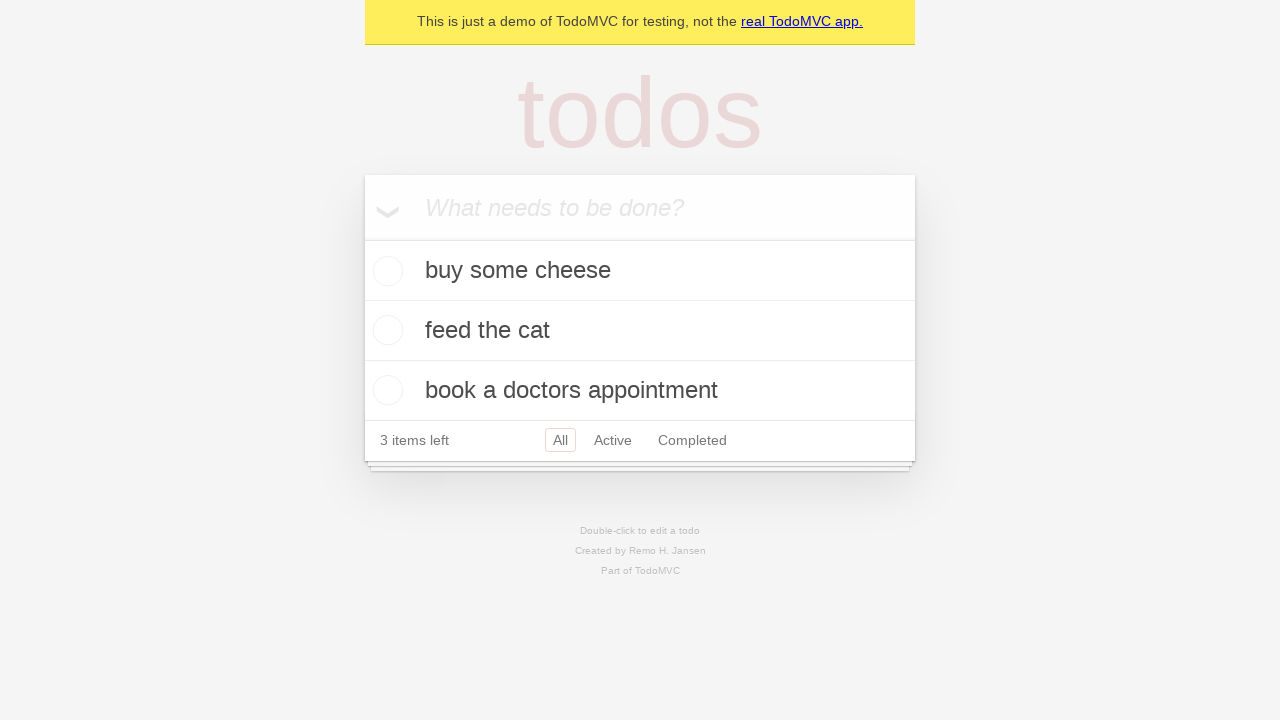

Waited for all 3 todos to be created
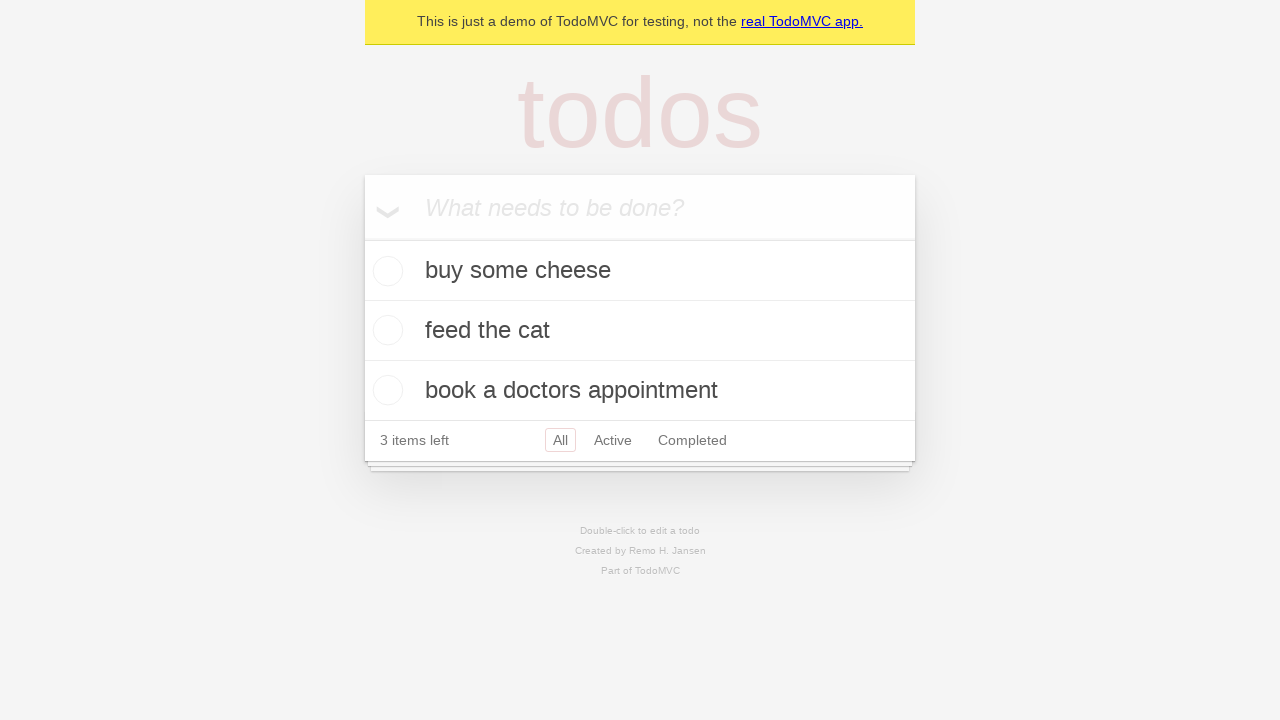

Double-clicked second todo to enter edit mode at (640, 331) on [data-testid='todo-item'] >> nth=1
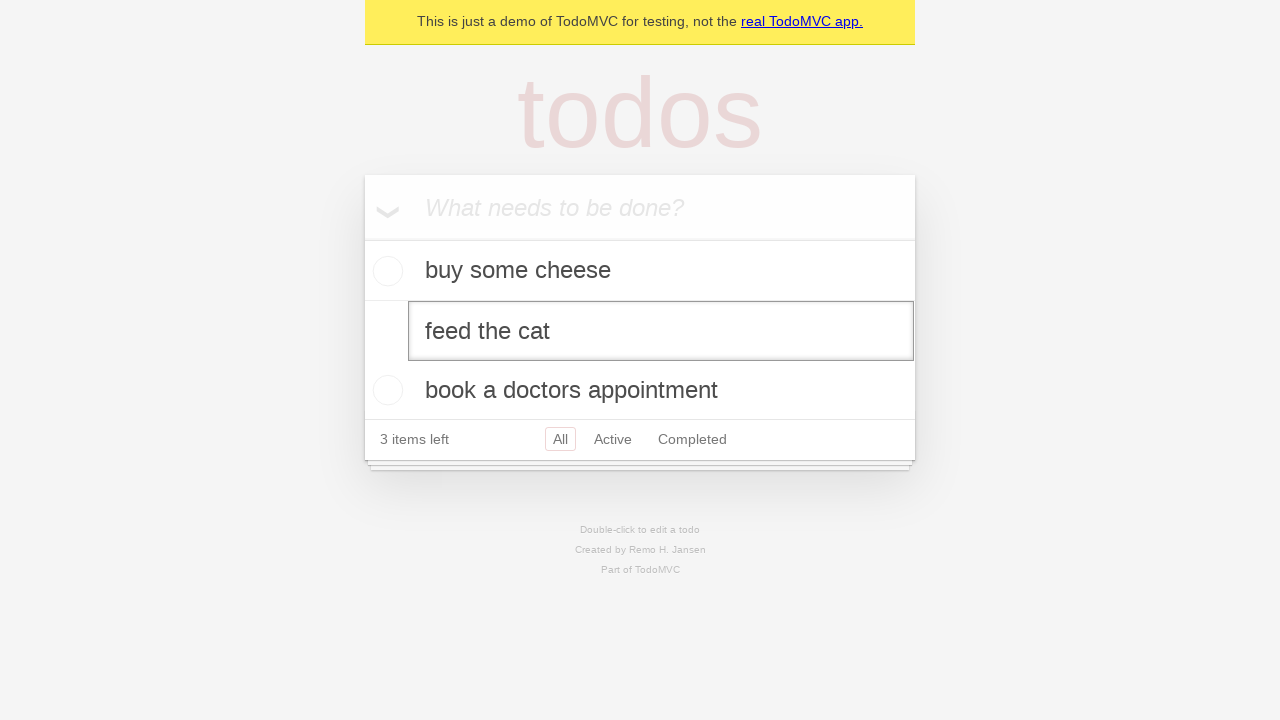

Cleared the text in edit field to empty string on [data-testid='todo-item'] >> nth=1 >> internal:role=textbox[name="Edit"i]
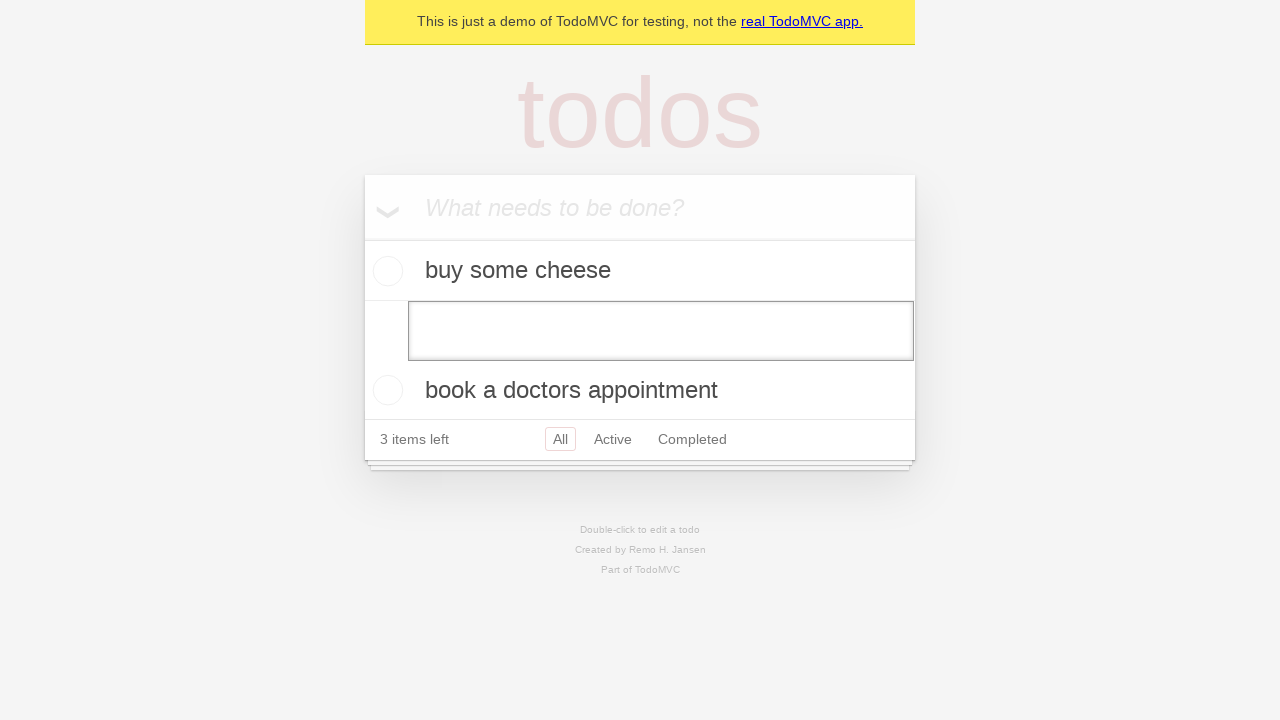

Pressed Enter to save the empty todo text on [data-testid='todo-item'] >> nth=1 >> internal:role=textbox[name="Edit"i]
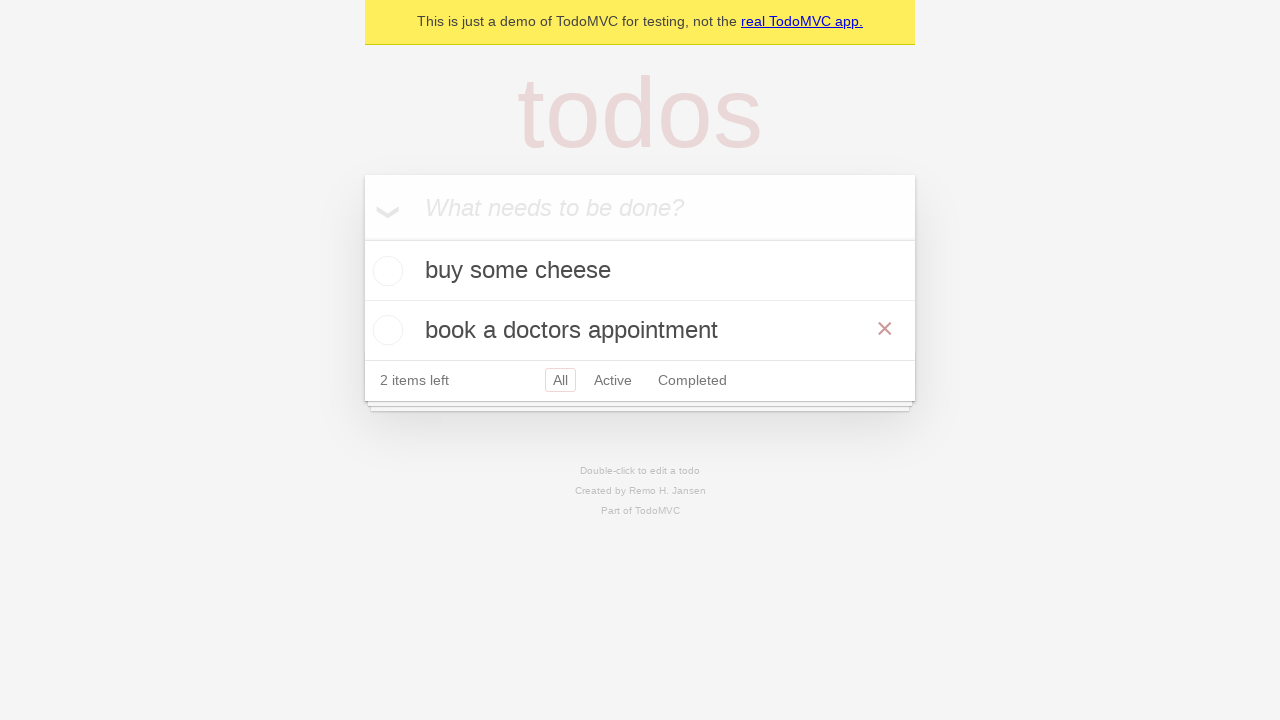

Confirmed that the todo item was removed - only 2 todos remain
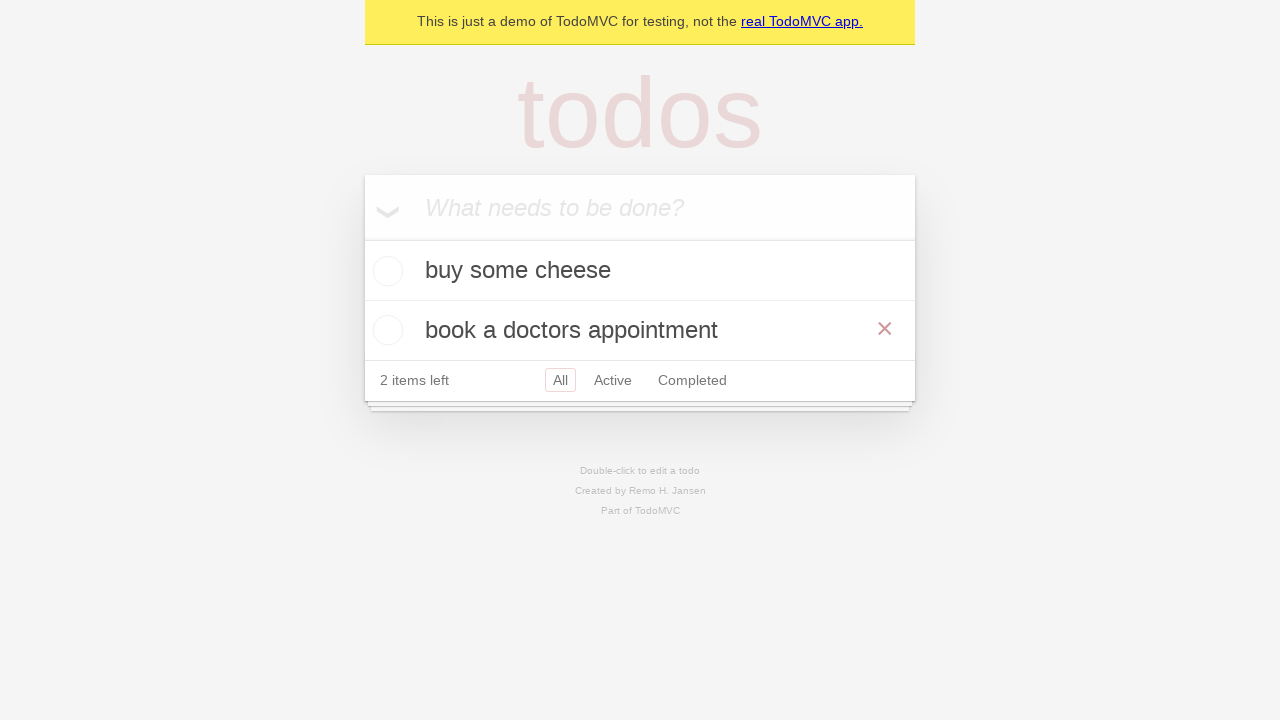

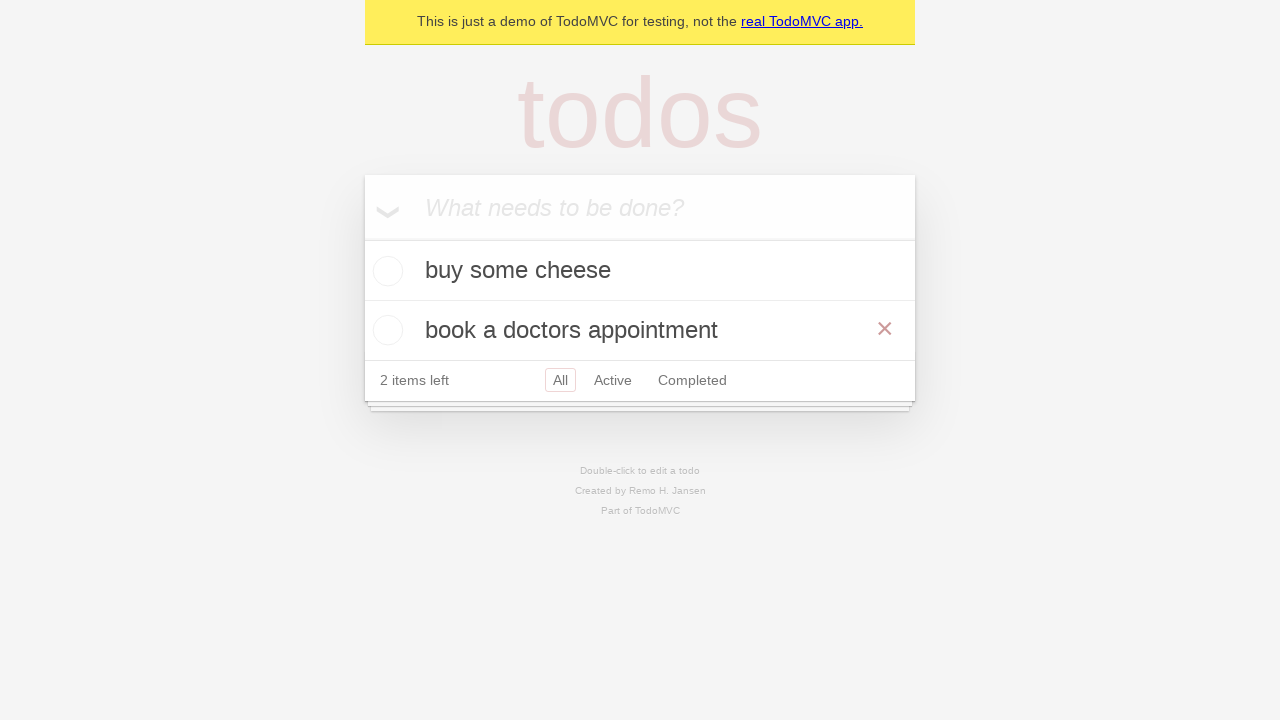